Tests click-and-hold functionality by selecting multiple consecutive elements in a grid

Starting URL: http://jqueryui.com/resources/demos/selectable/display-grid.html

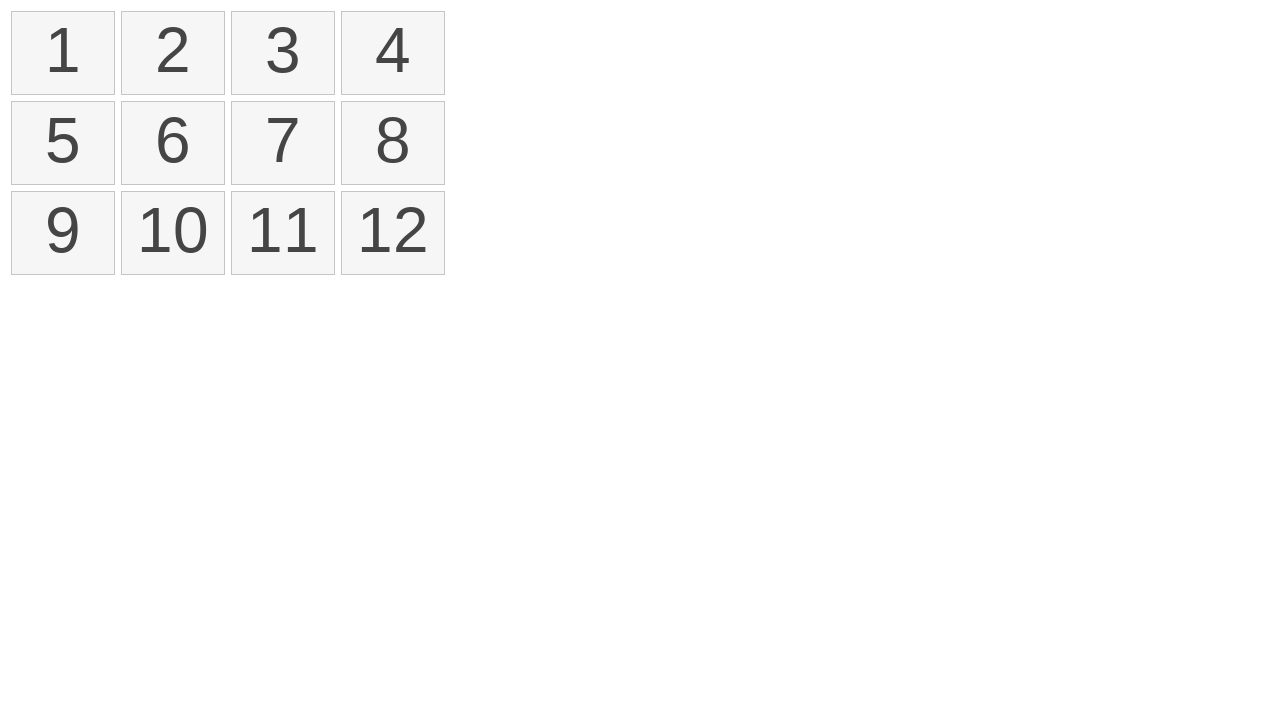

Retrieved all selectable items from the grid
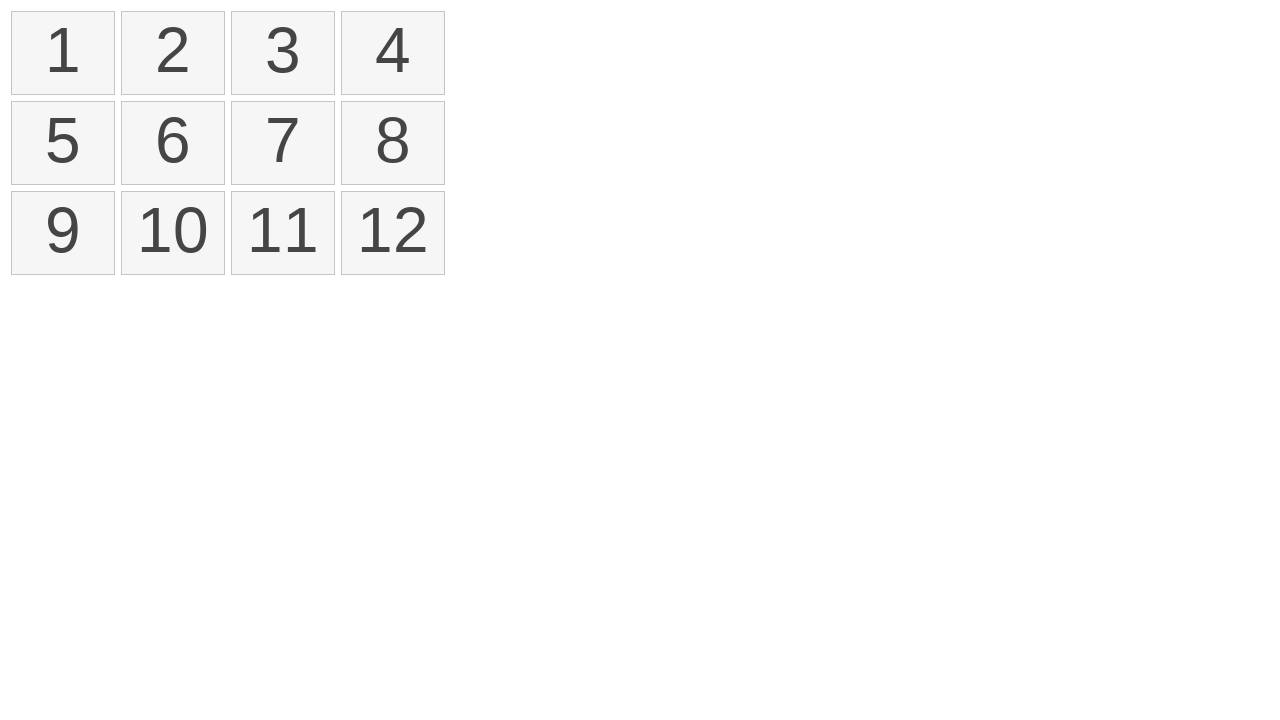

Moved mouse to first selectable item at (16, 16)
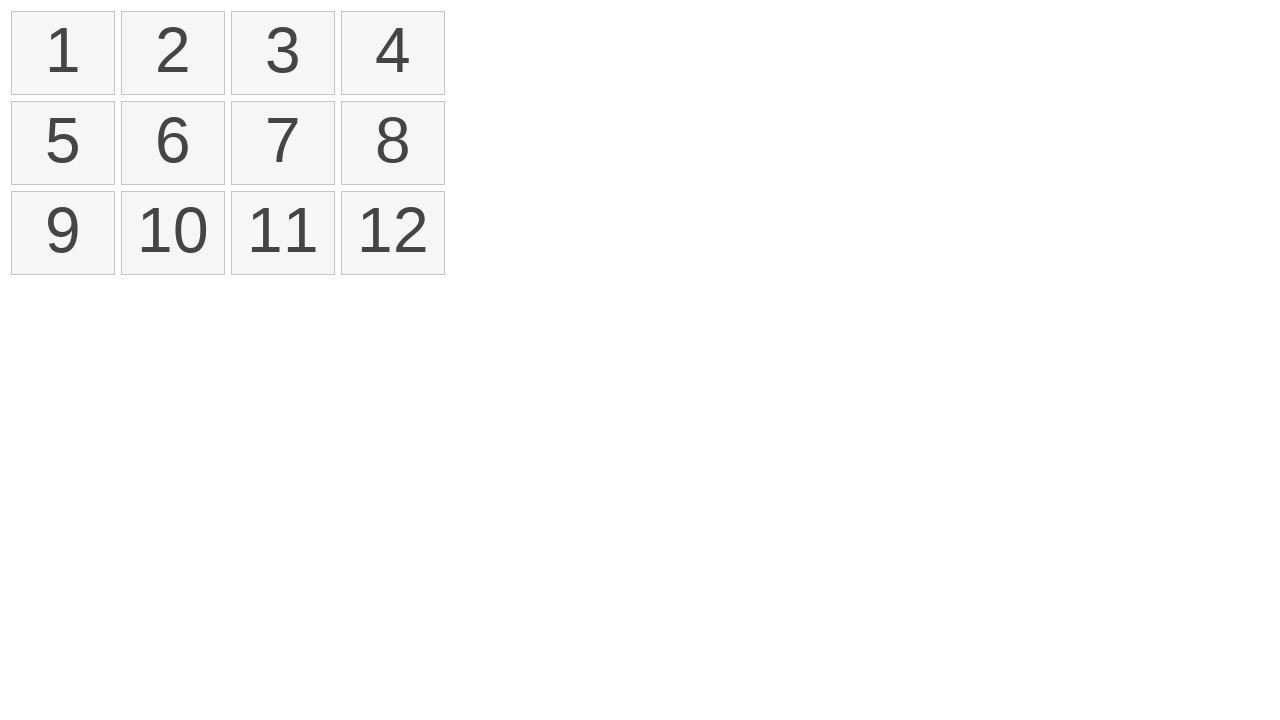

Pressed mouse button down on first item at (16, 16)
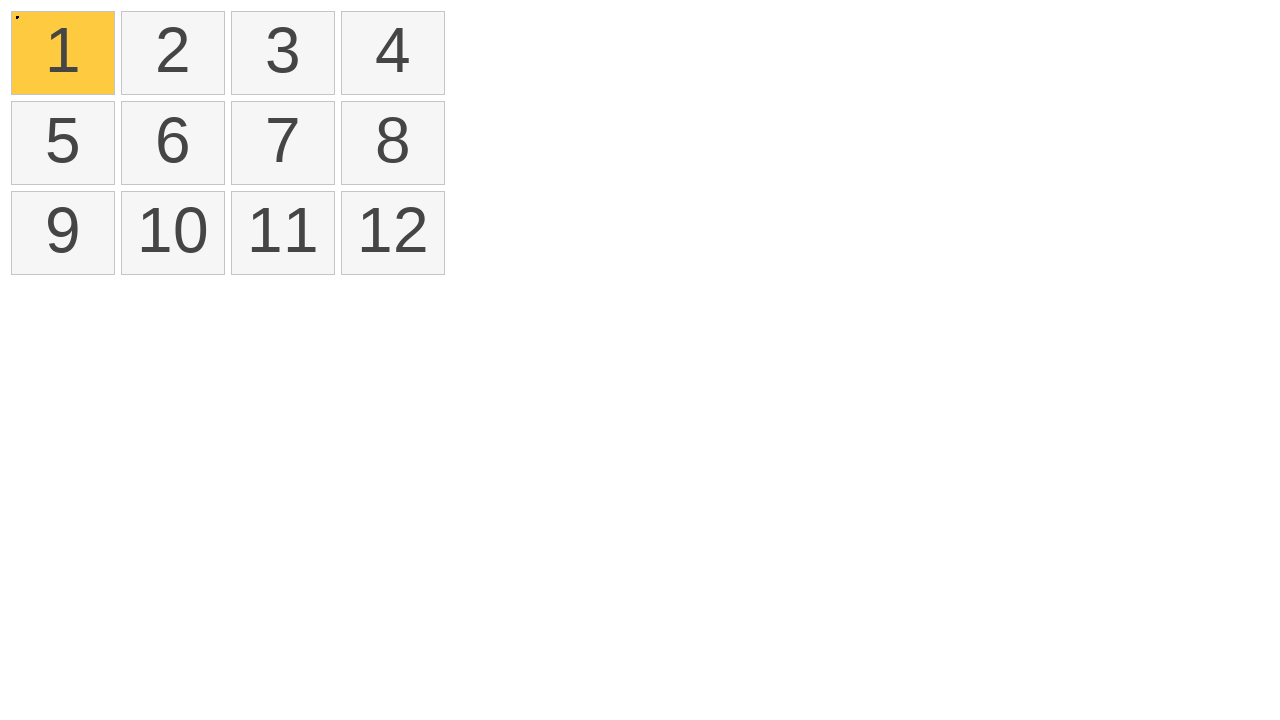

Dragged mouse to fourth item while holding button down at (346, 16)
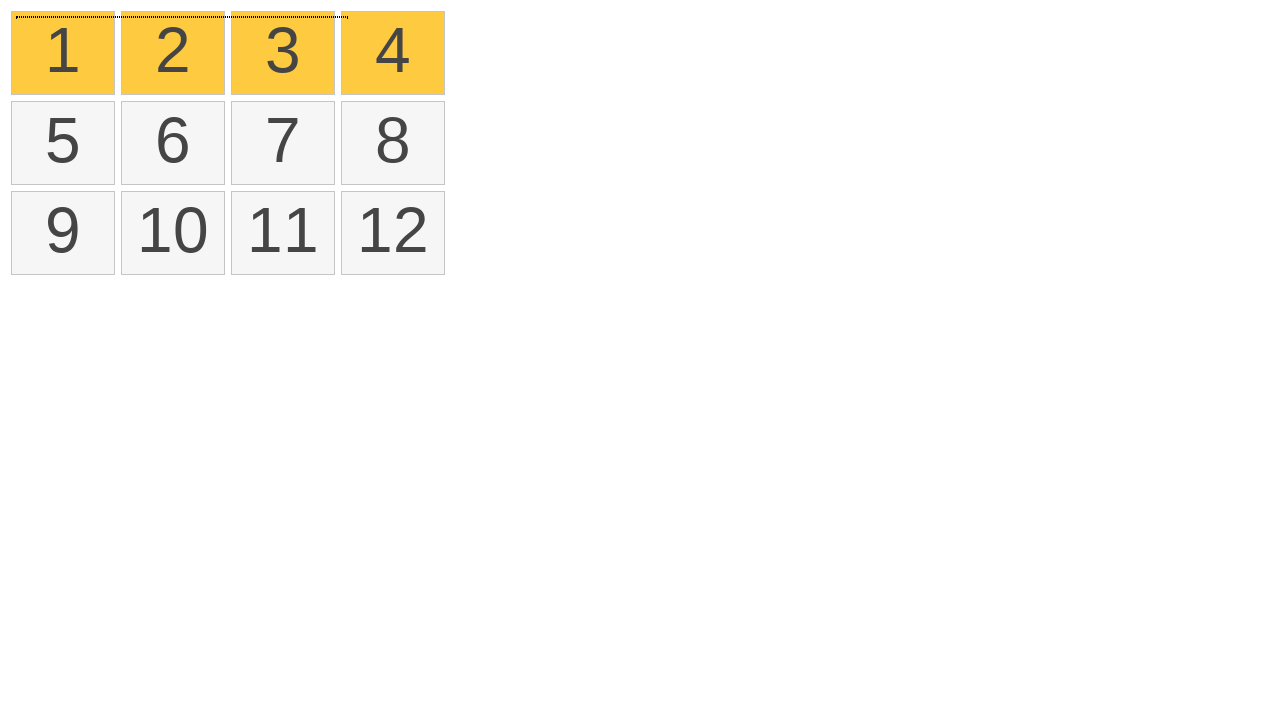

Released mouse button to complete click-and-hold selection at (346, 16)
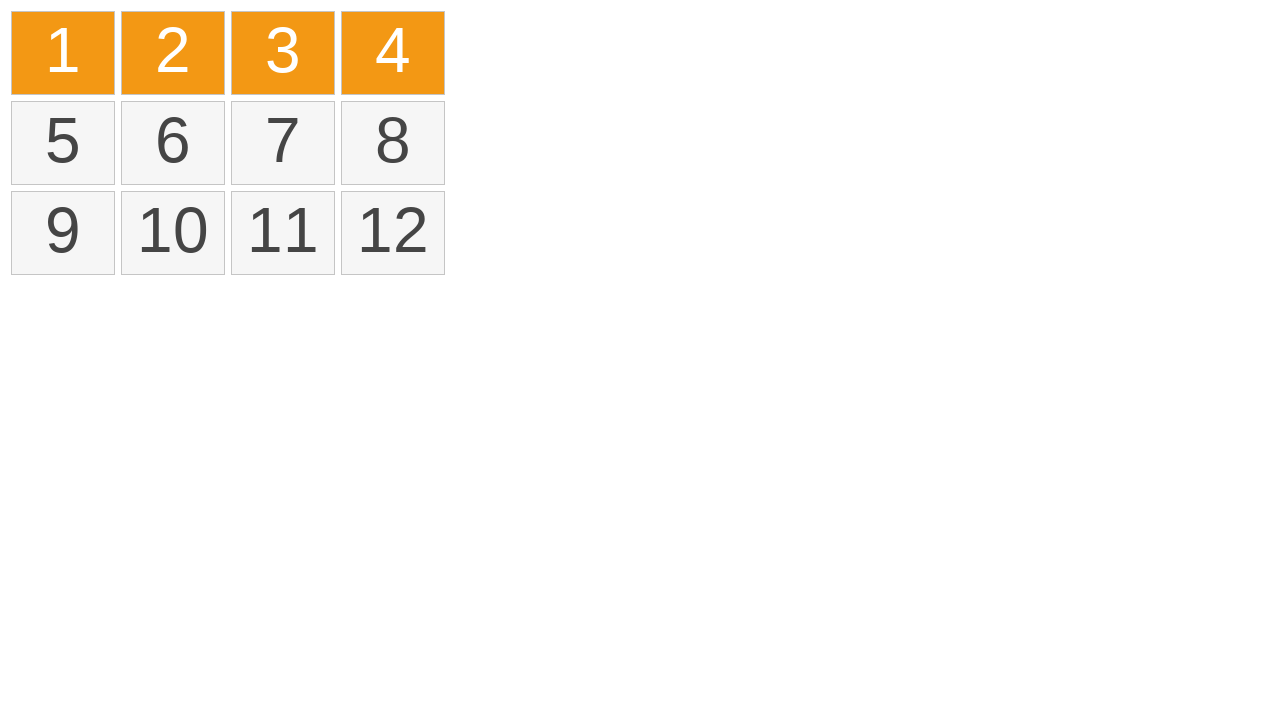

Selection applied and rendered
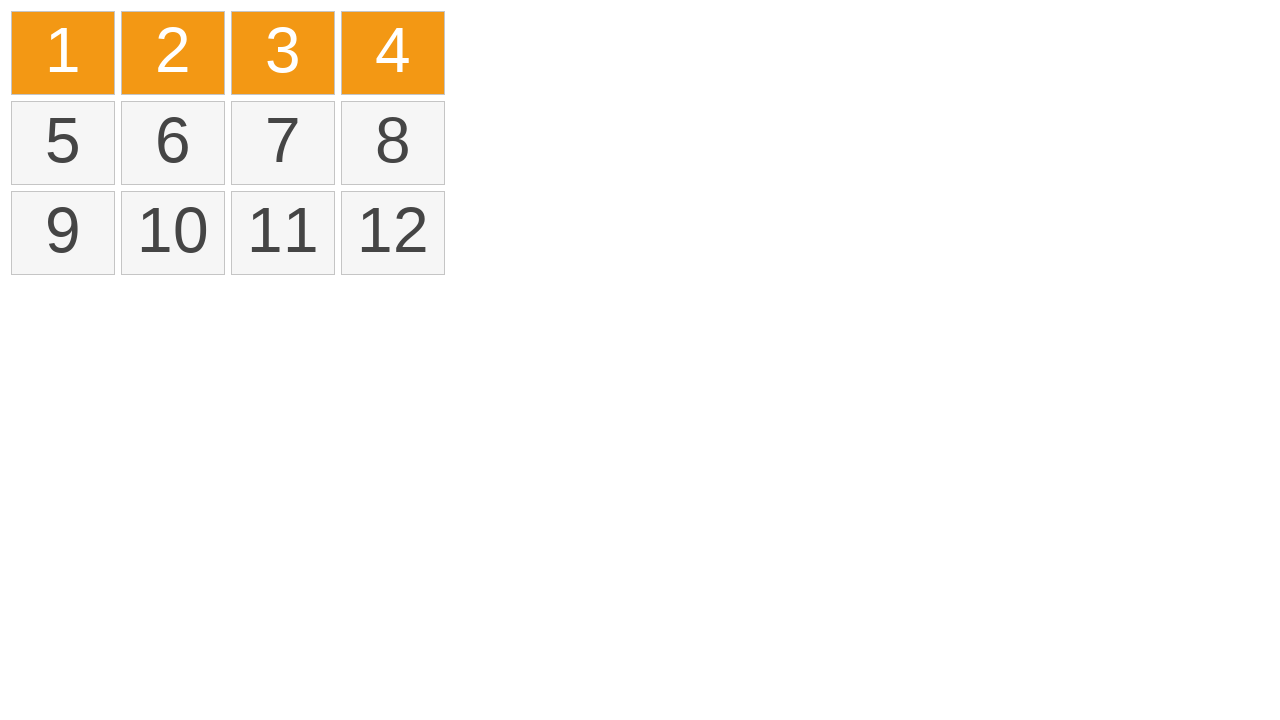

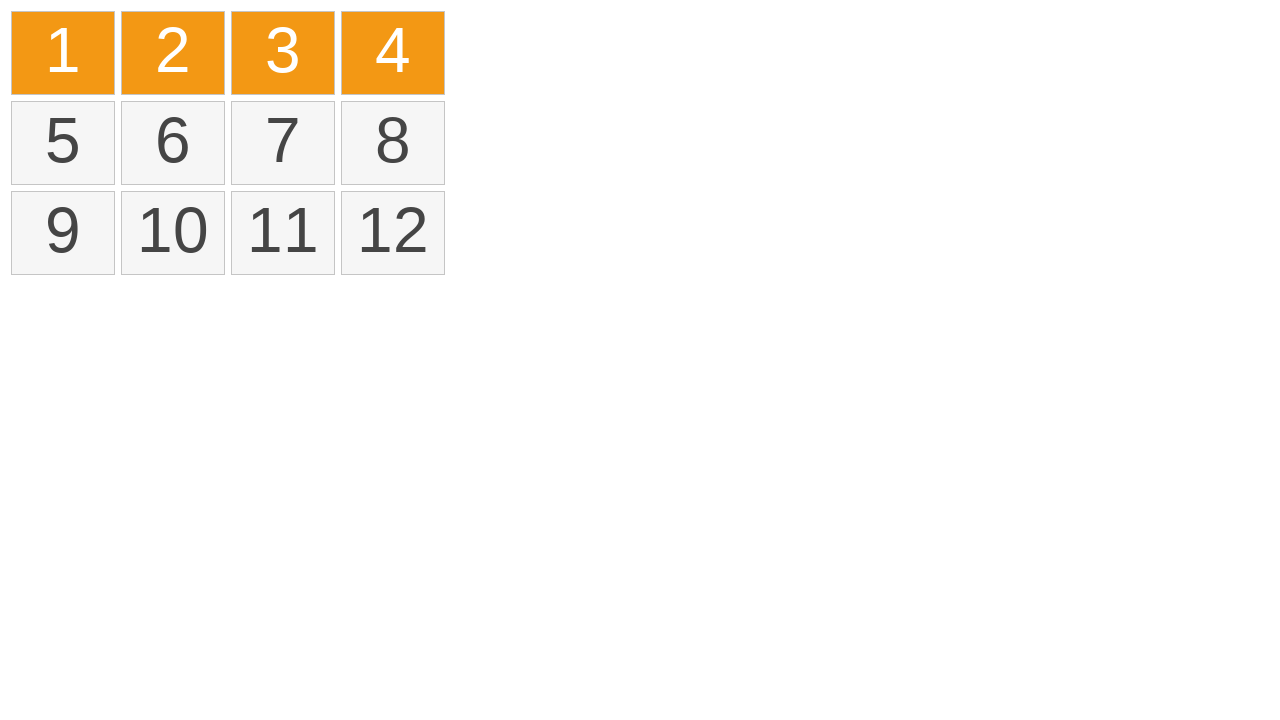